Tests adding todo items by filling the input and pressing Enter, then verifying items appear in the list

Starting URL: https://demo.playwright.dev/todomvc

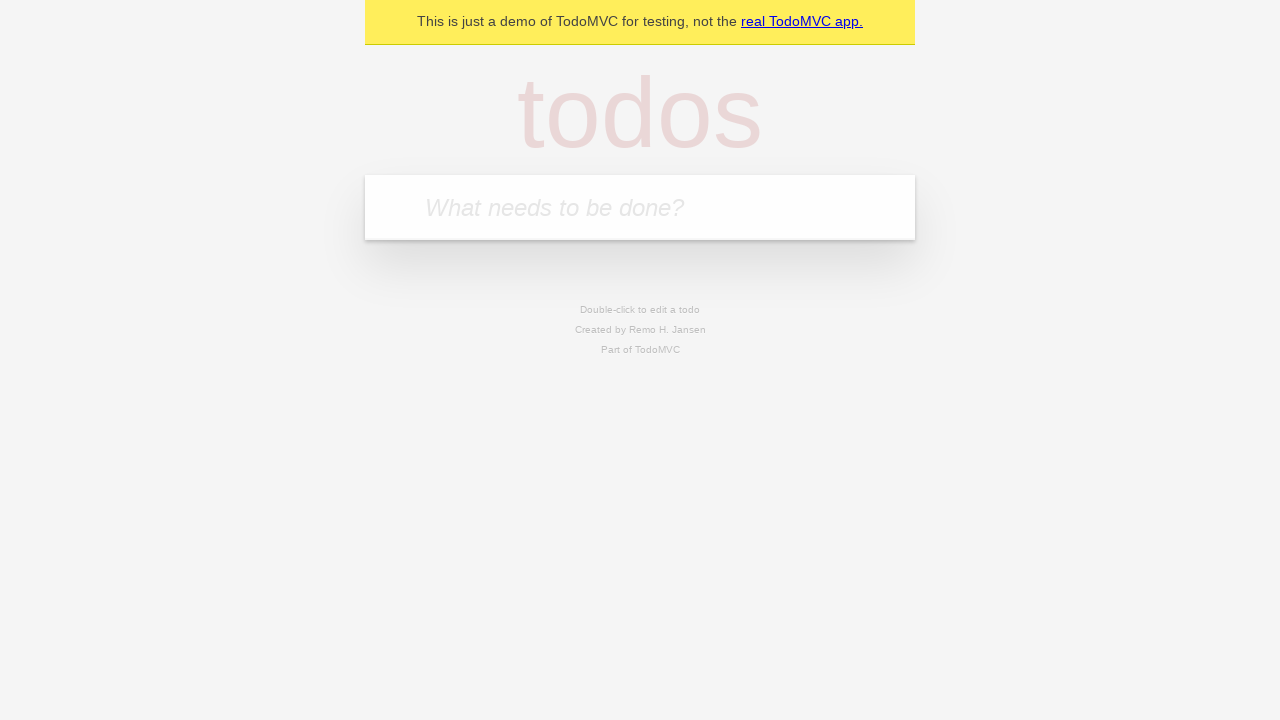

Filled todo input with 'buy some cheese' on internal:attr=[placeholder="What needs to be done?"i]
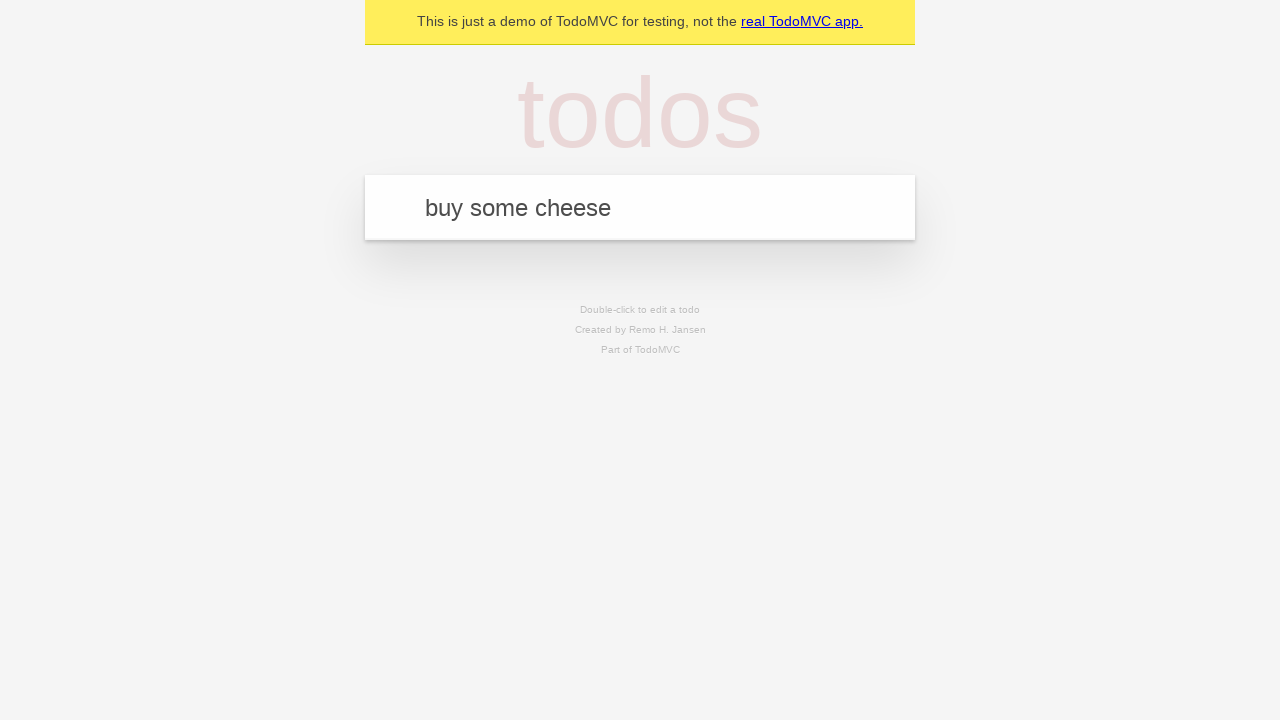

Pressed Enter to add first todo item on internal:attr=[placeholder="What needs to be done?"i]
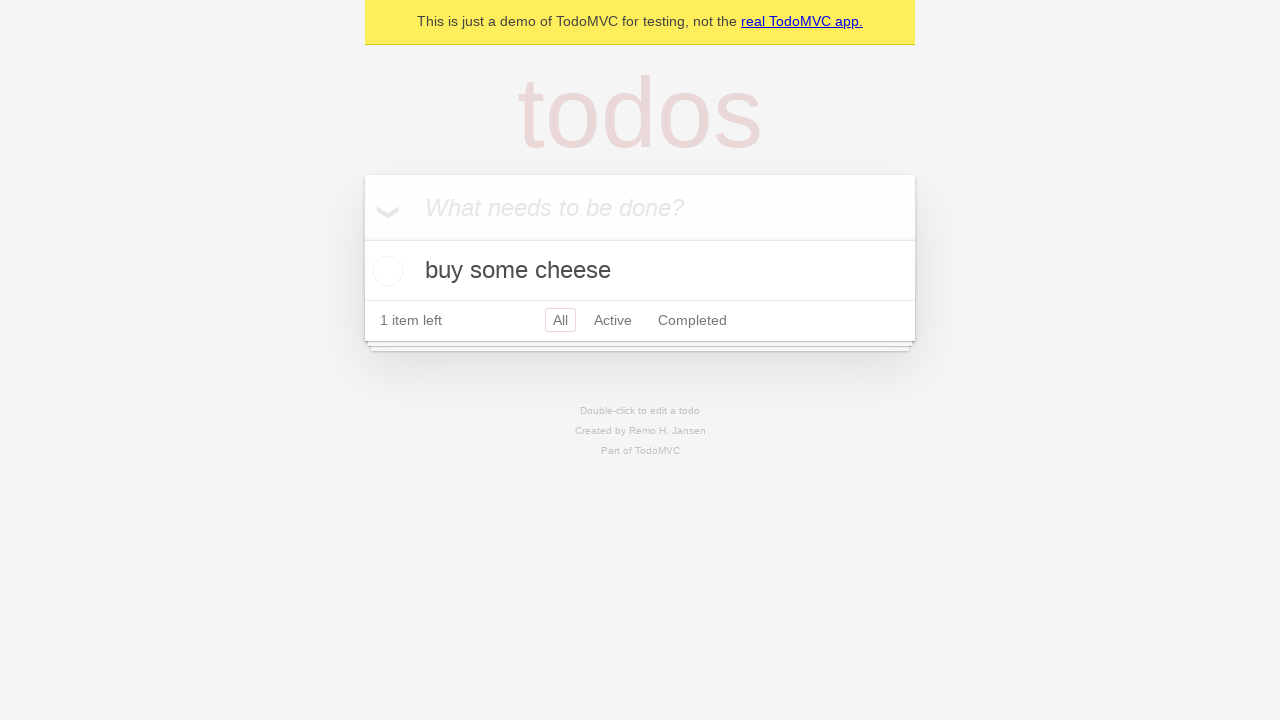

First todo item appeared in the list
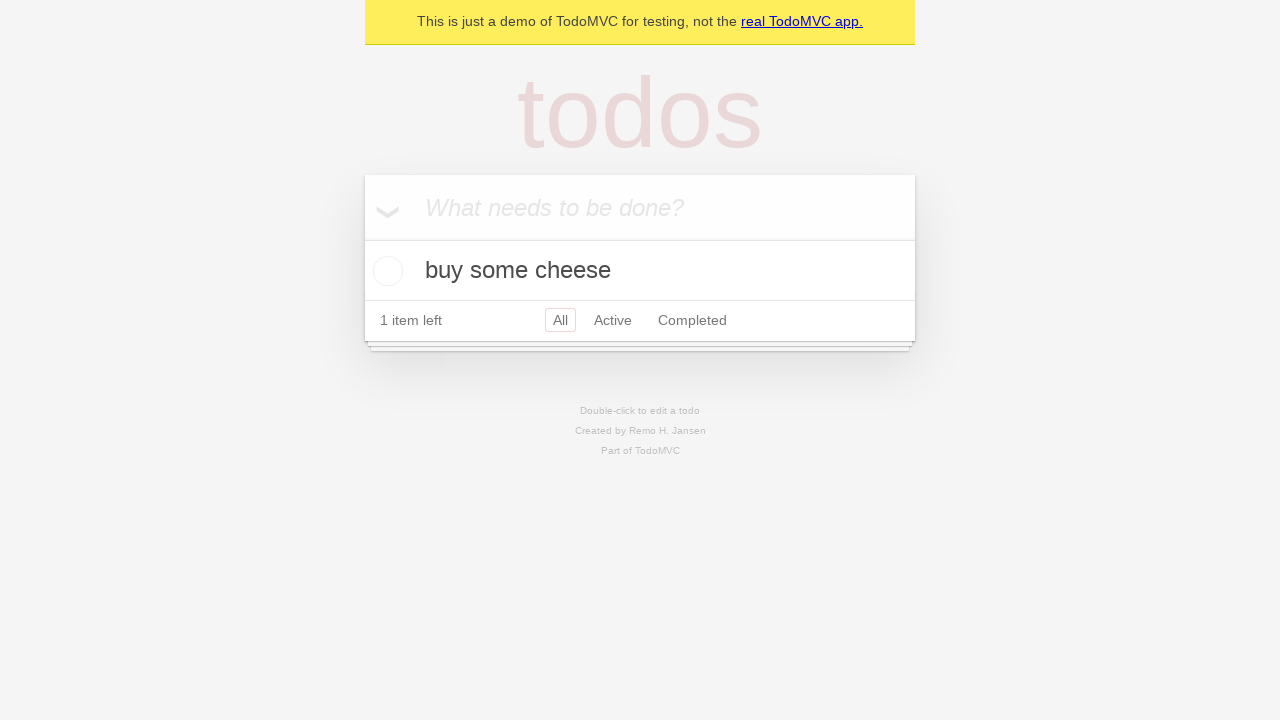

Filled todo input with 'feed the cat' on internal:attr=[placeholder="What needs to be done?"i]
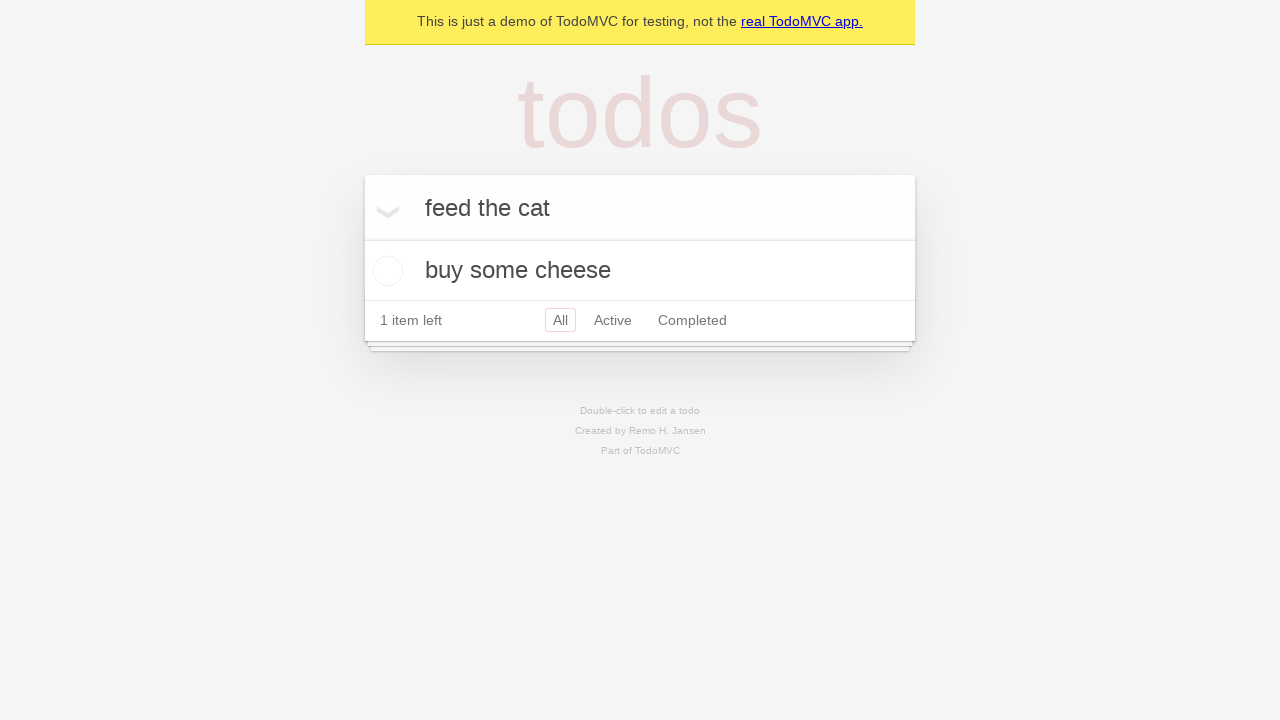

Pressed Enter to add second todo item on internal:attr=[placeholder="What needs to be done?"i]
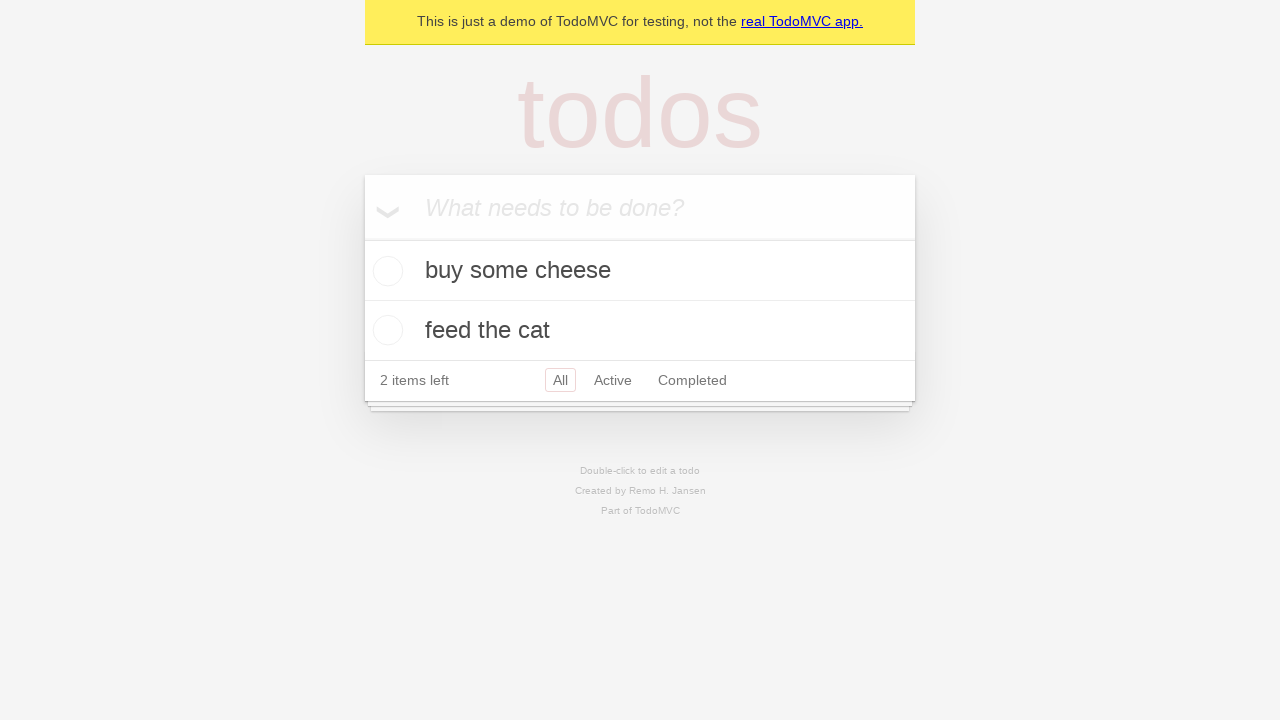

Verified both todo items are visible in the list
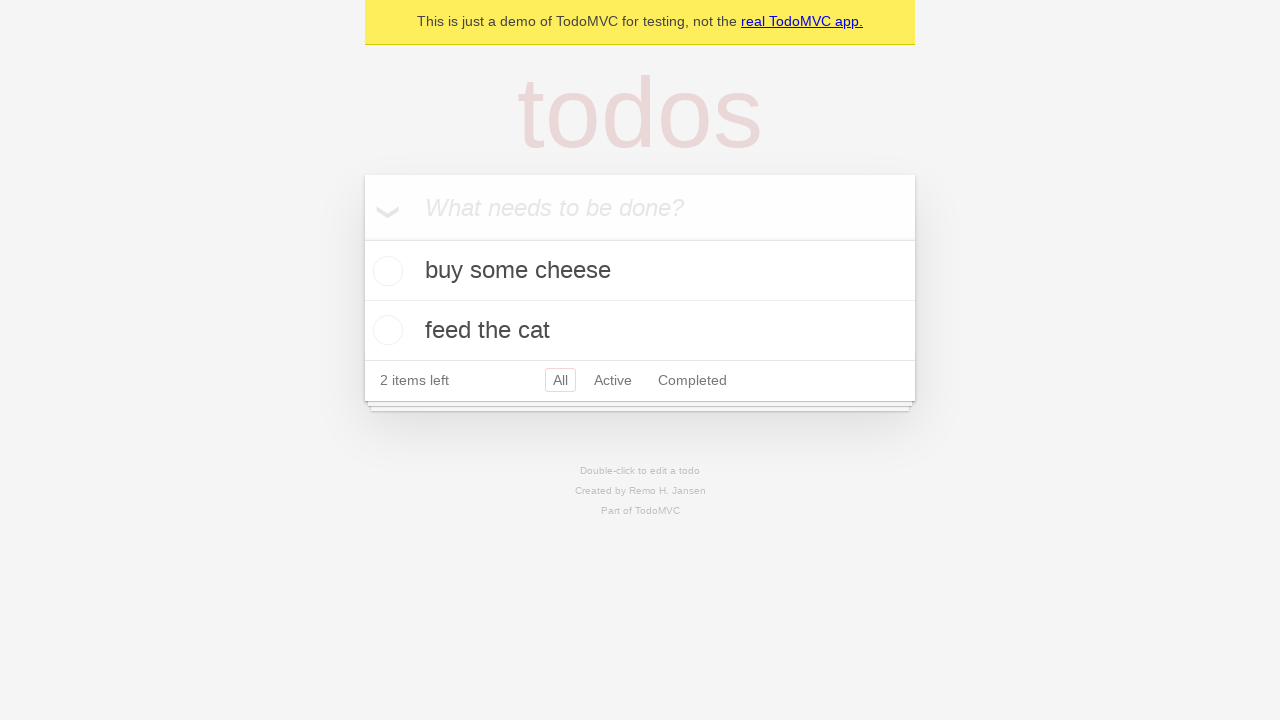

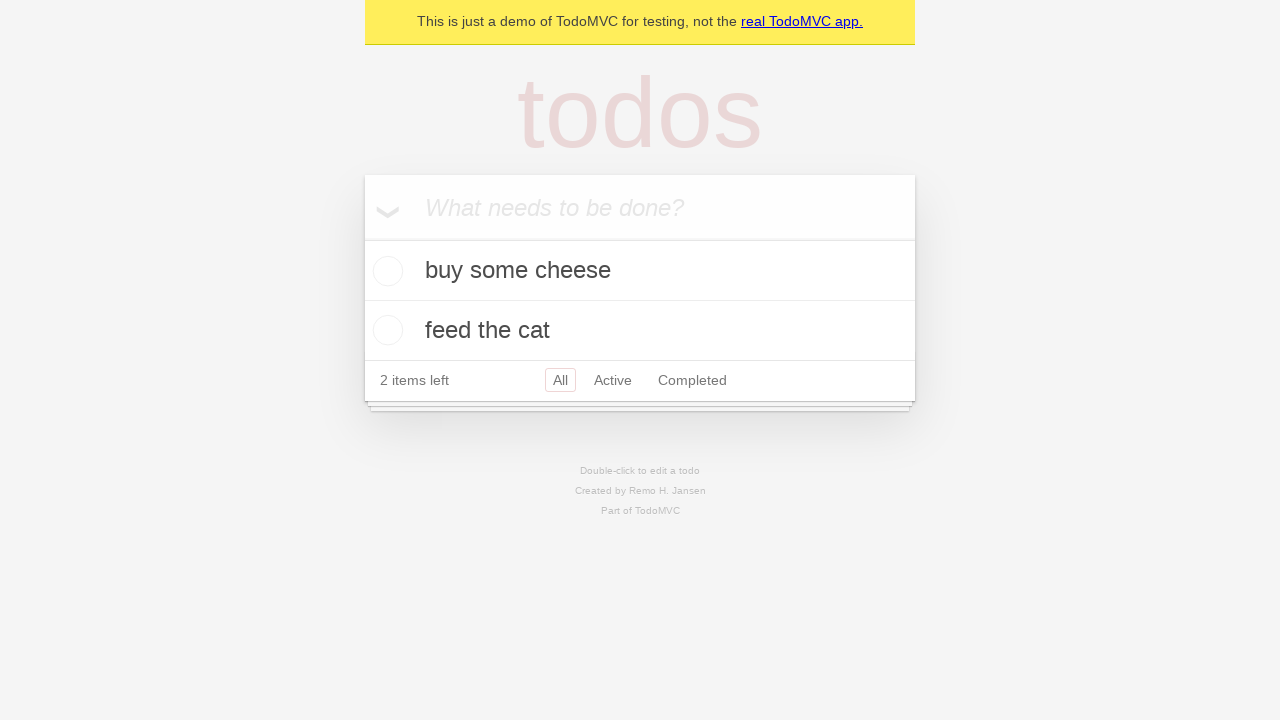